Tests interaction with a practice form by selecting a sports hobby checkbox and a male gender radio button

Starting URL: https://demoqa.com/automation-practice-form

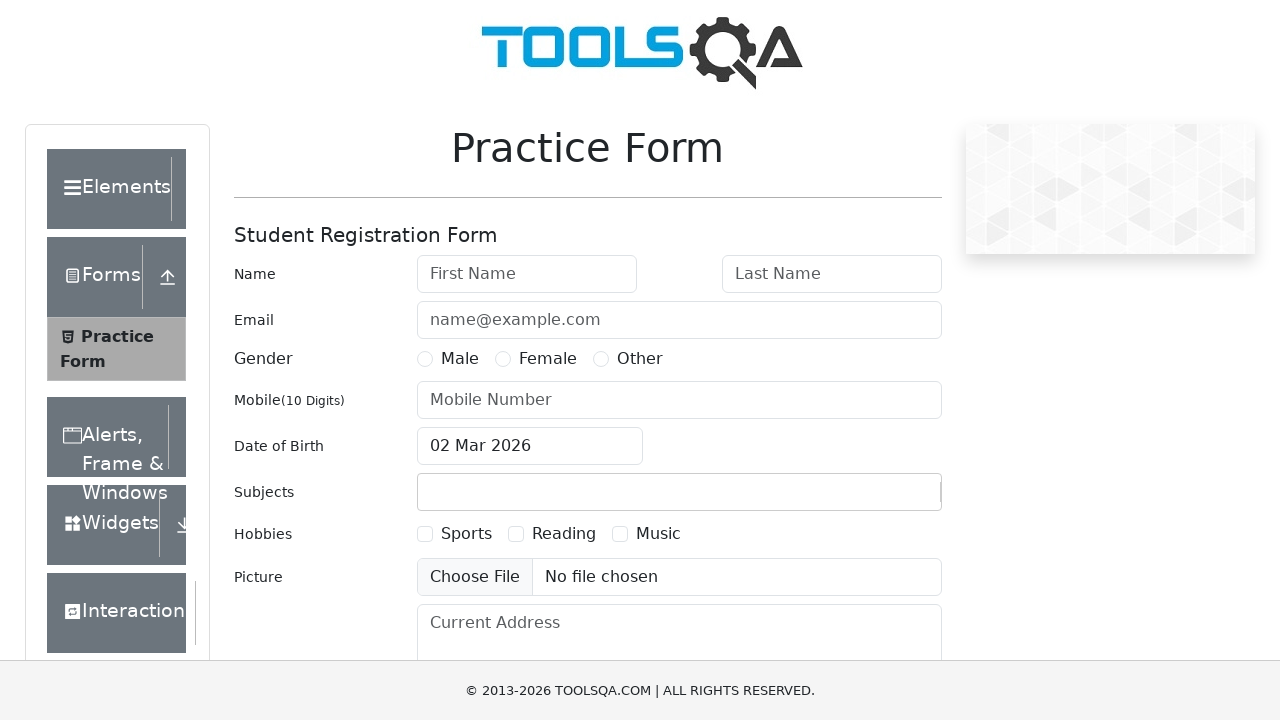

Navigated to automation practice form page
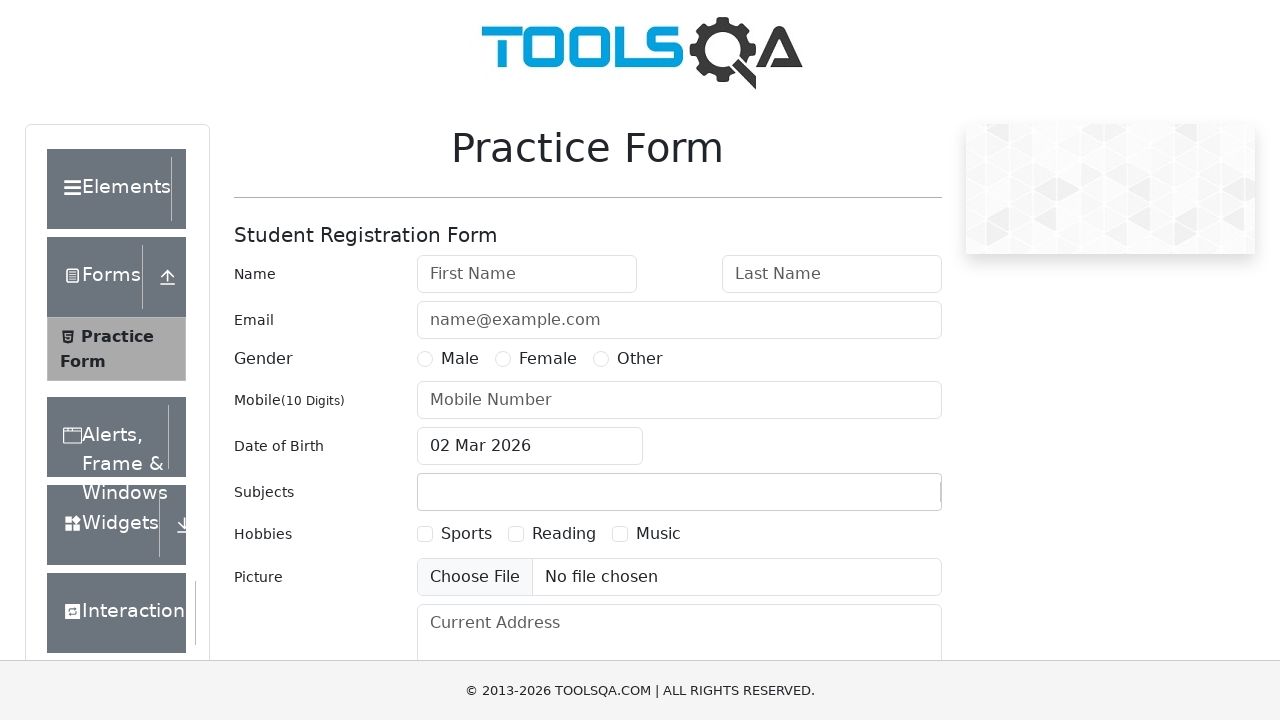

Selected Sports hobby checkbox at (466, 534) on label[for='hobbies-checkbox-1']
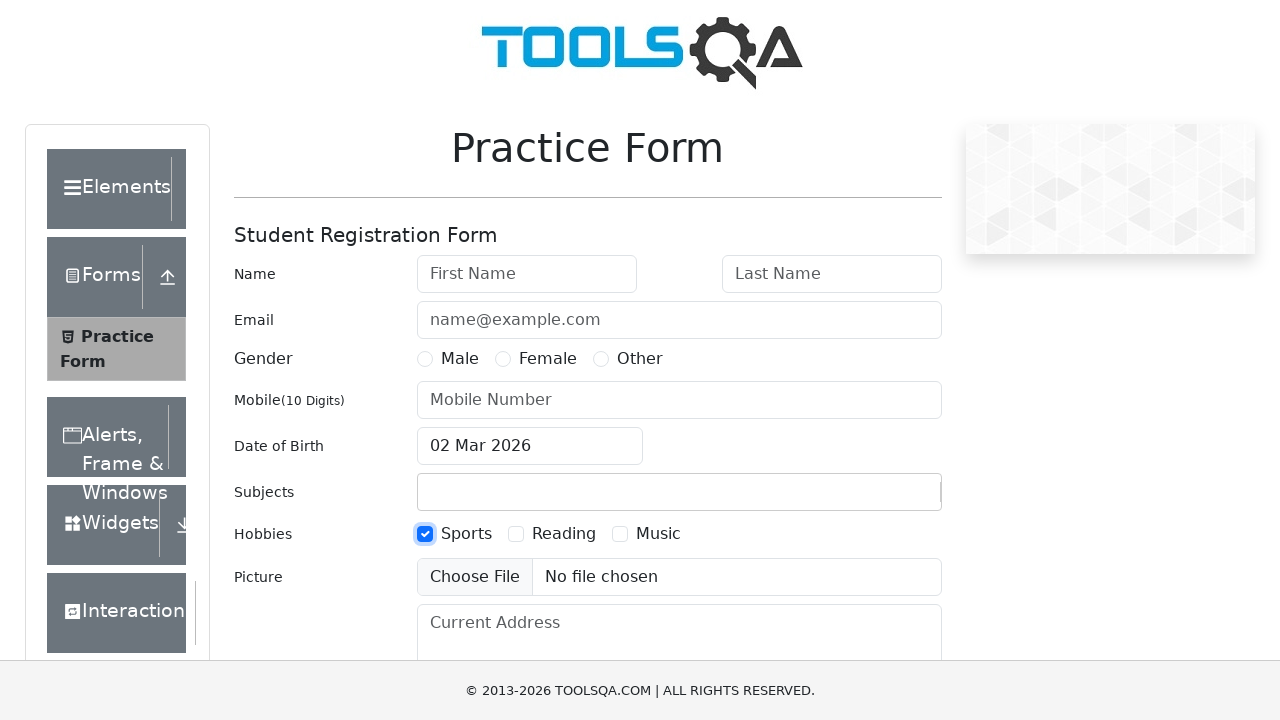

Selected Male gender radio button at (460, 359) on label[for='gender-radio-1']
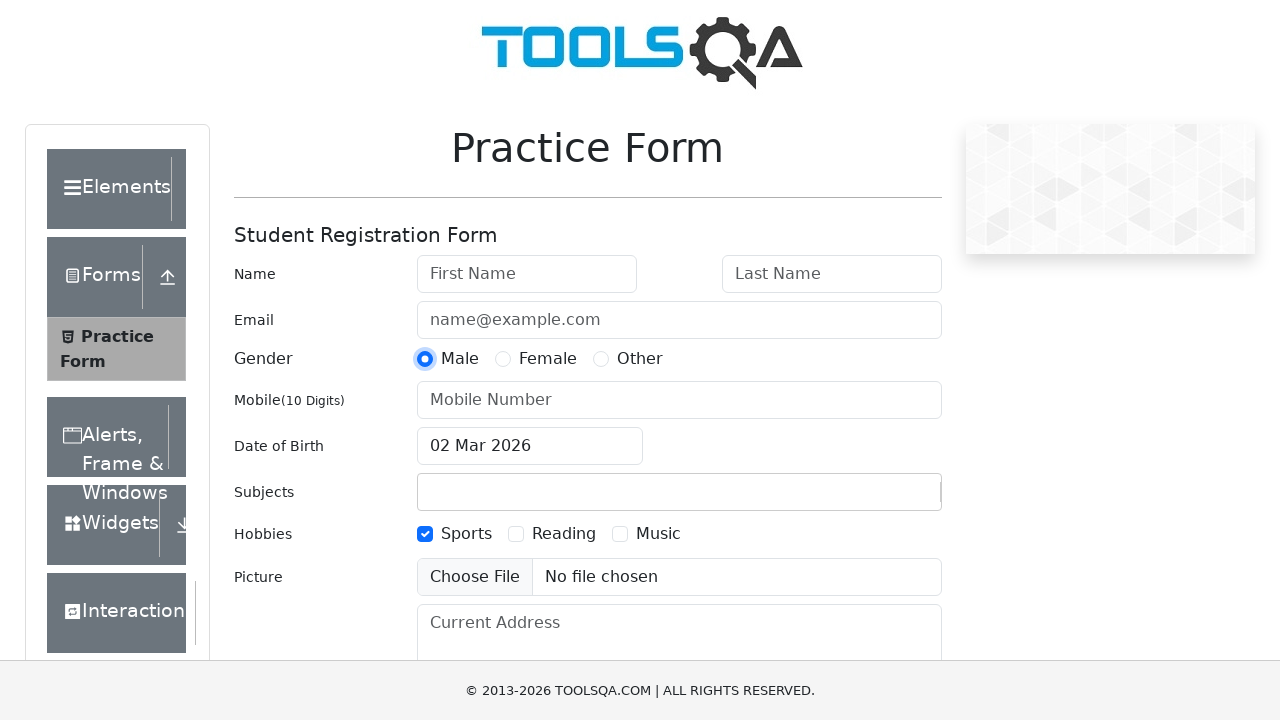

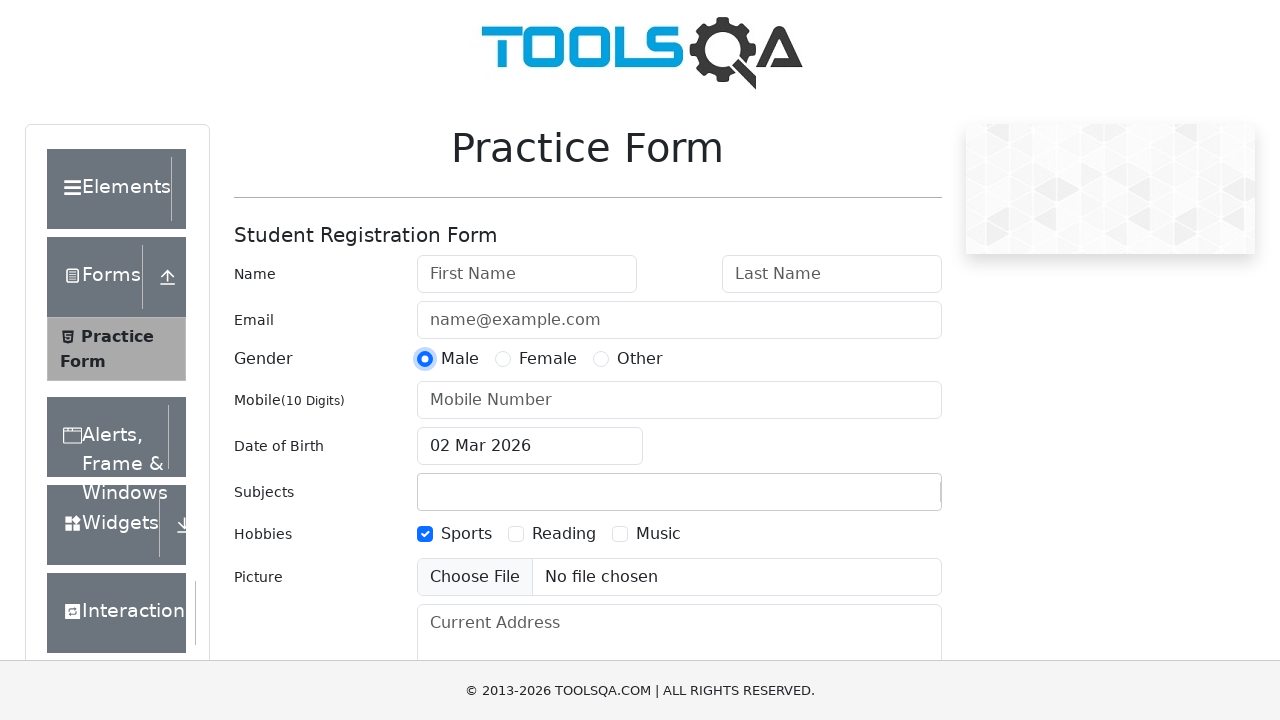